Tests a calculator application by entering two numbers, selecting an operator, and verifying the calculation result

Starting URL: https://juliemr.github.io/protractor-demo

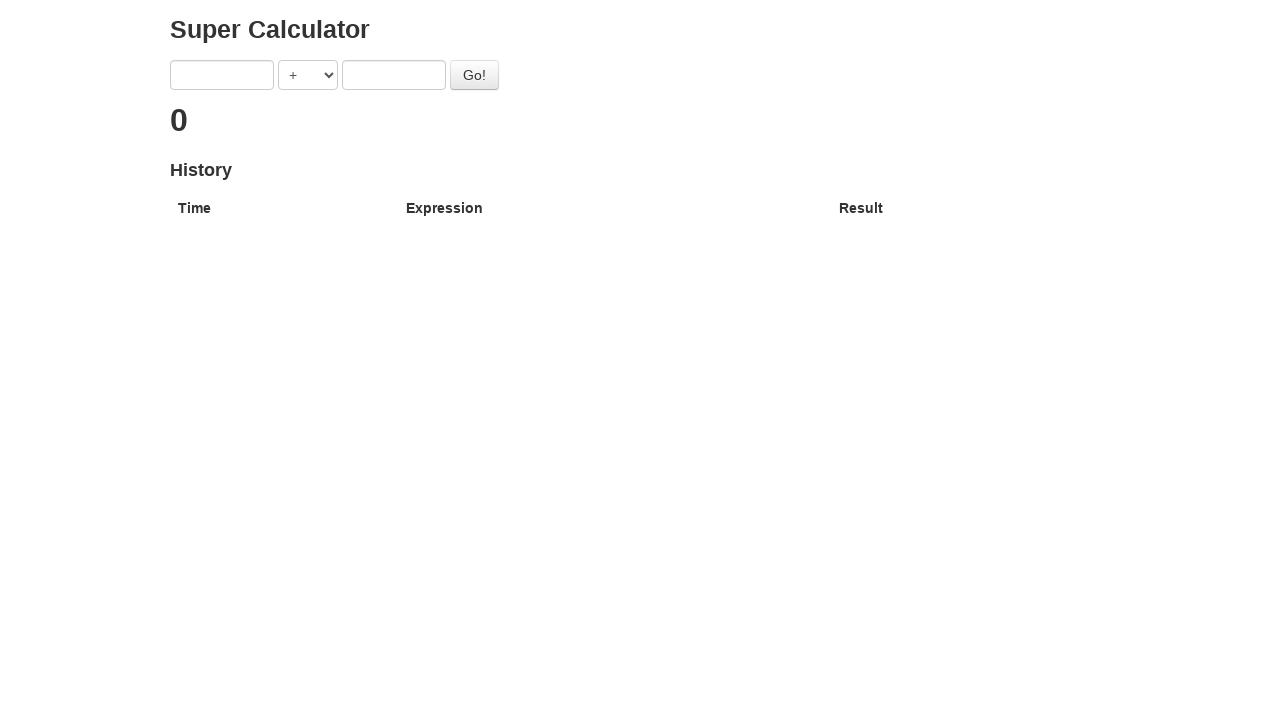

Cleared first input field on xpath=/html/body/div/div/form/input[1]
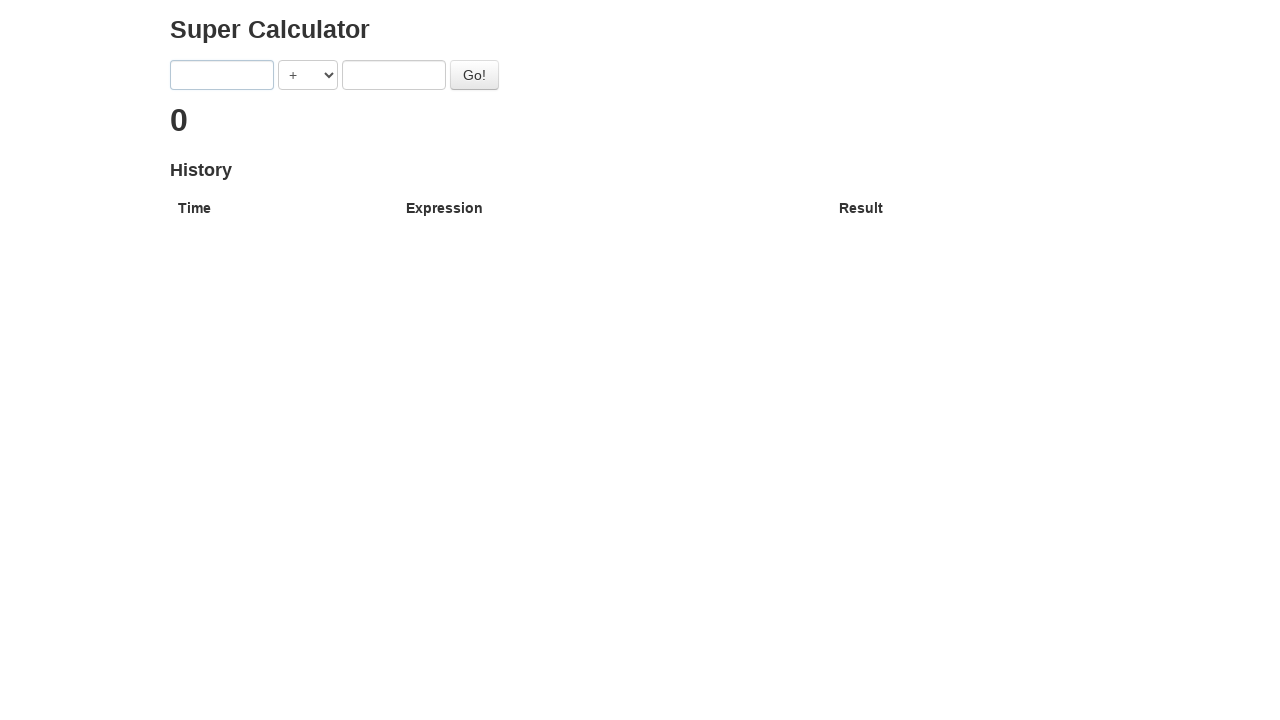

Entered first number '15' into input field on xpath=/html/body/div/div/form/input[1]
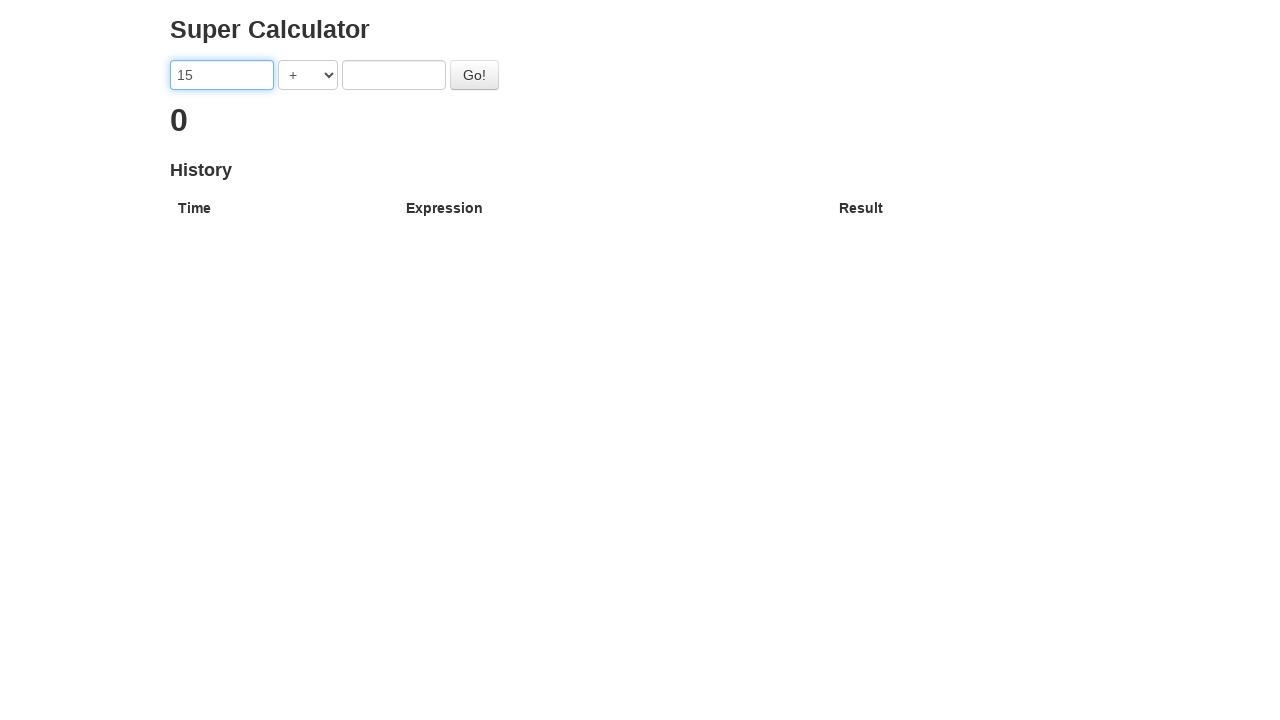

Selected '+' operator from dropdown on xpath=/html/body/div/div/form/select
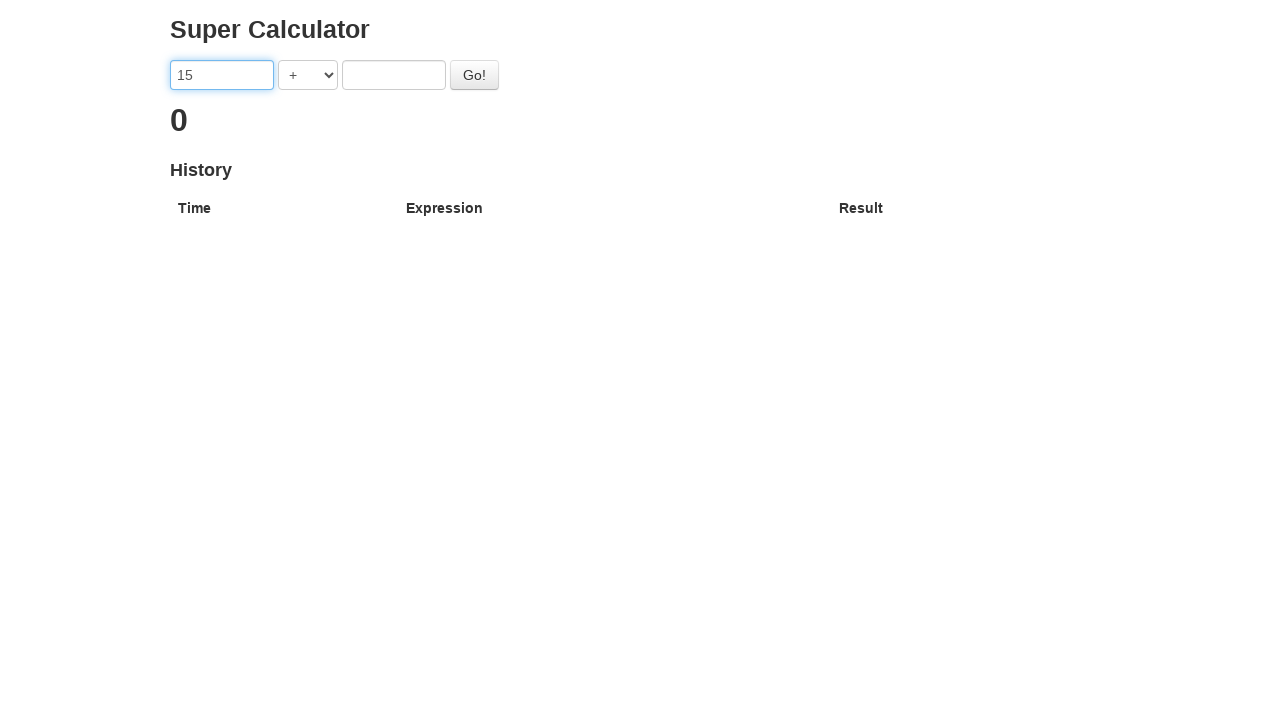

Cleared second input field on xpath=/html/body/div/div/form/input[2]
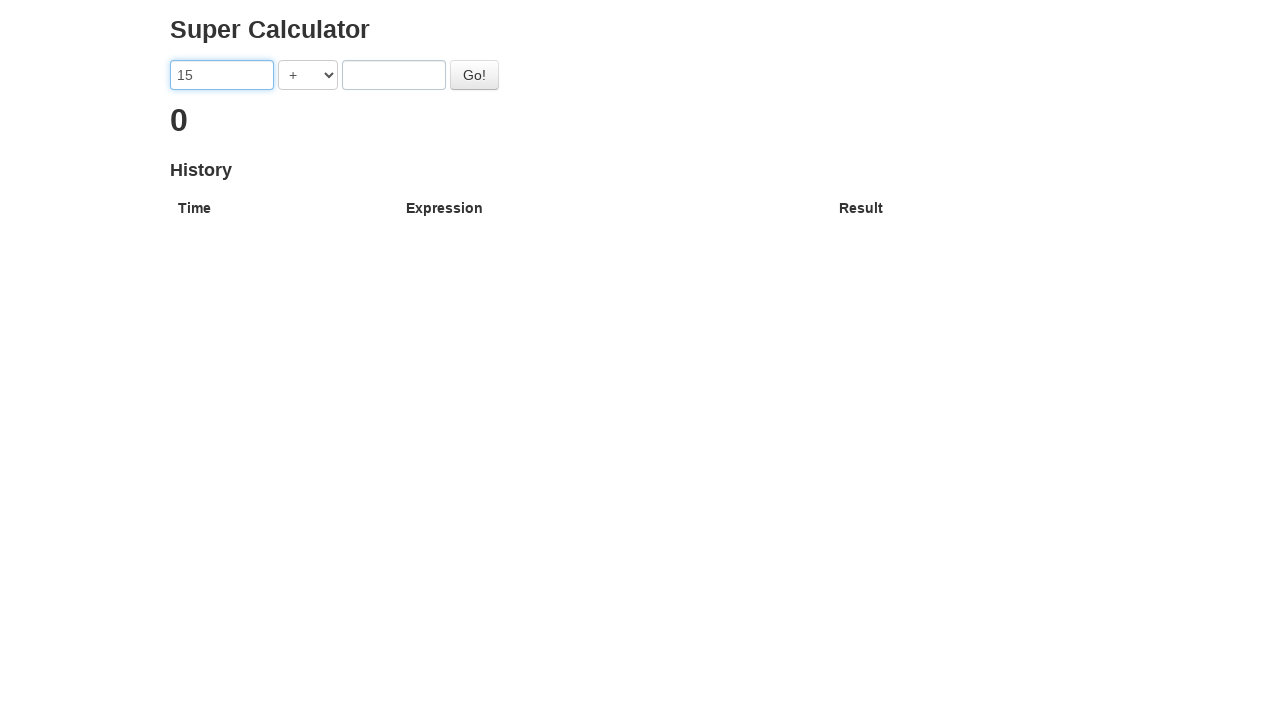

Entered second number '25' into input field on xpath=/html/body/div/div/form/input[2]
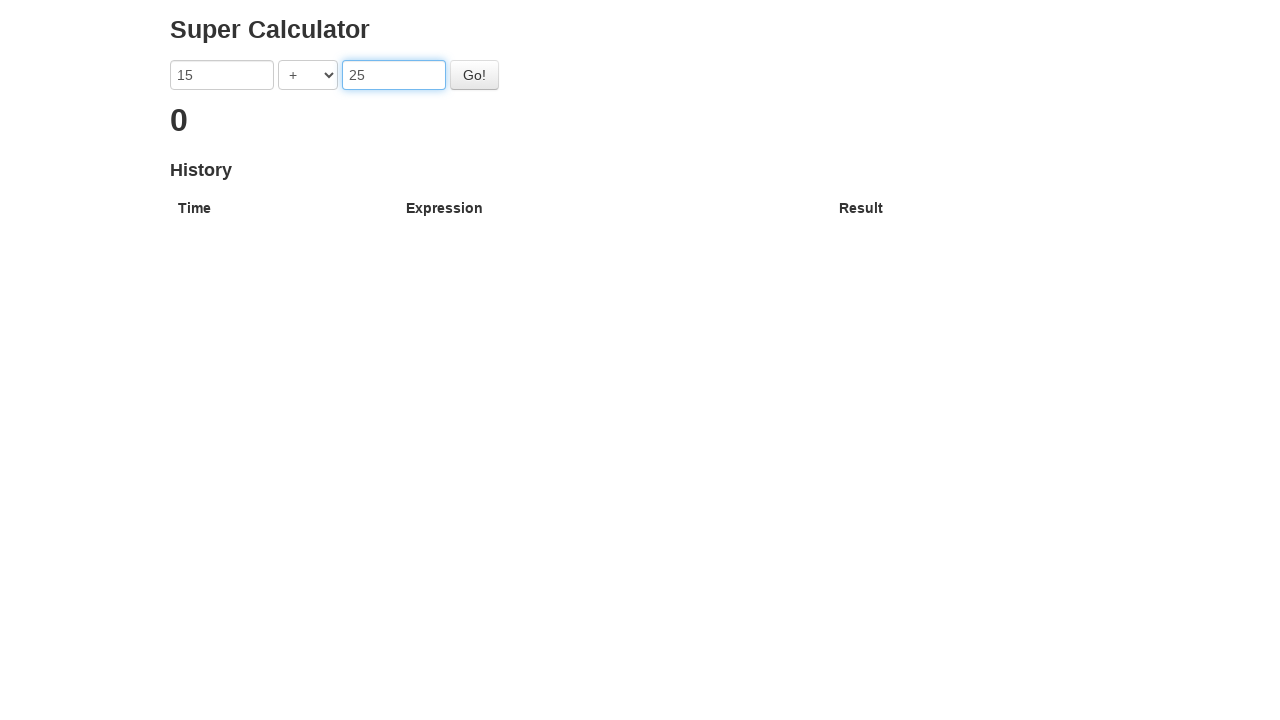

Clicked calculate button at (474, 75) on #gobutton
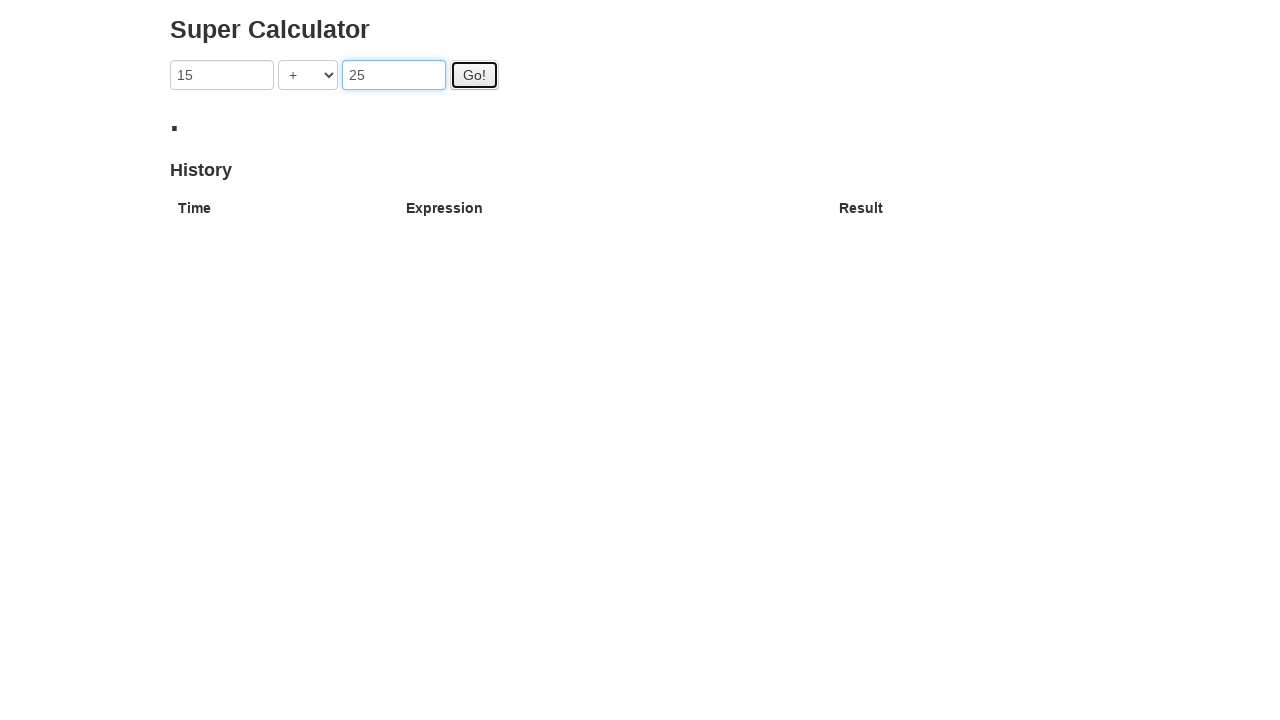

Waited 2000ms for calculation result
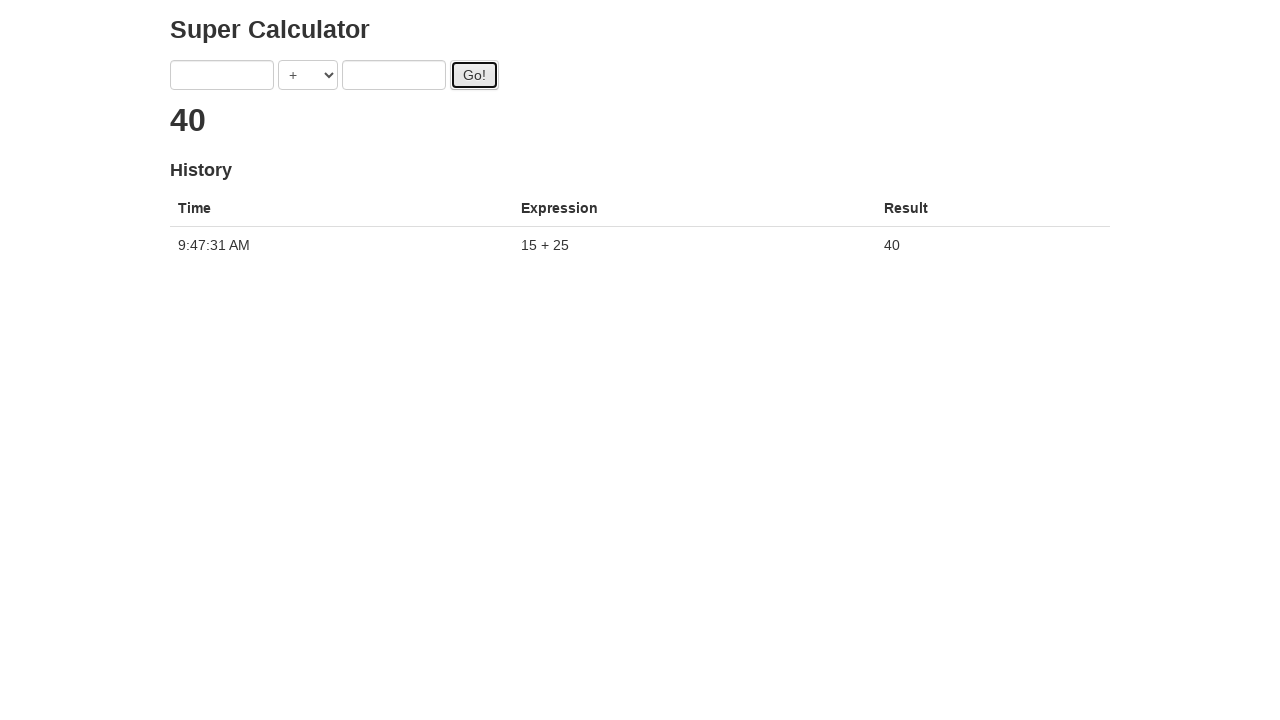

Retrieved result text from page
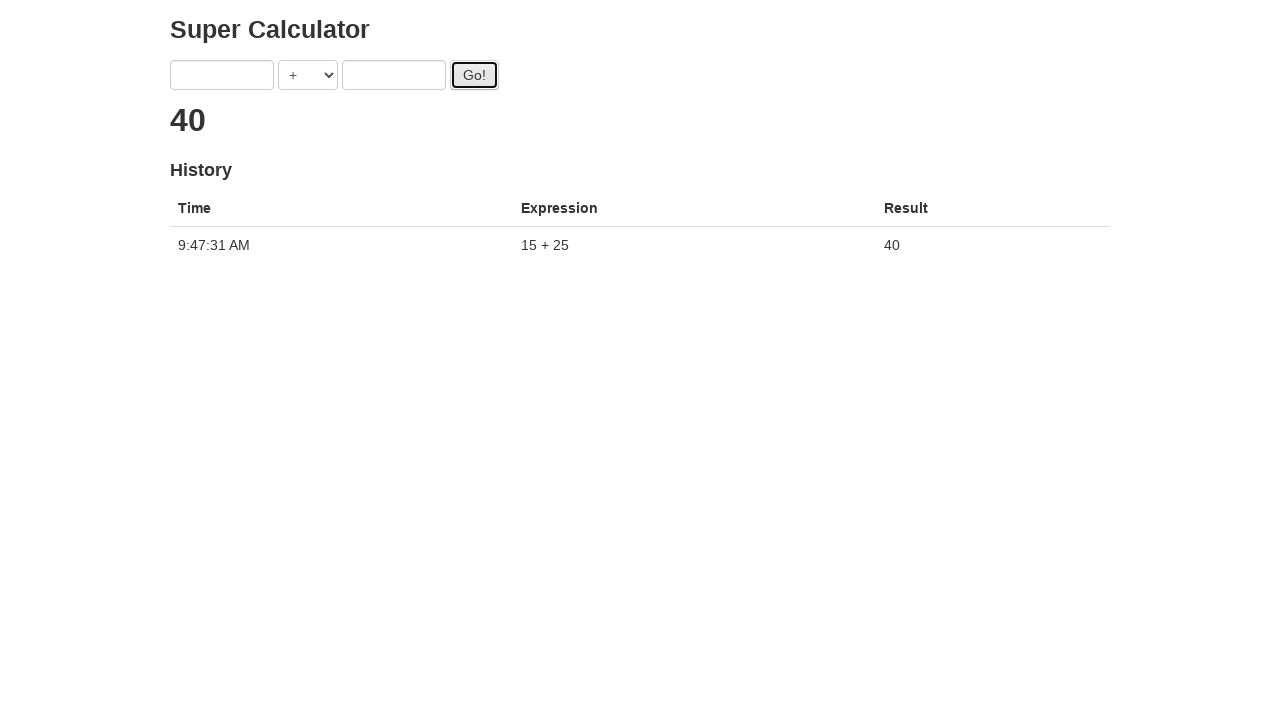

Verified calculation result is '40' - assertion passed
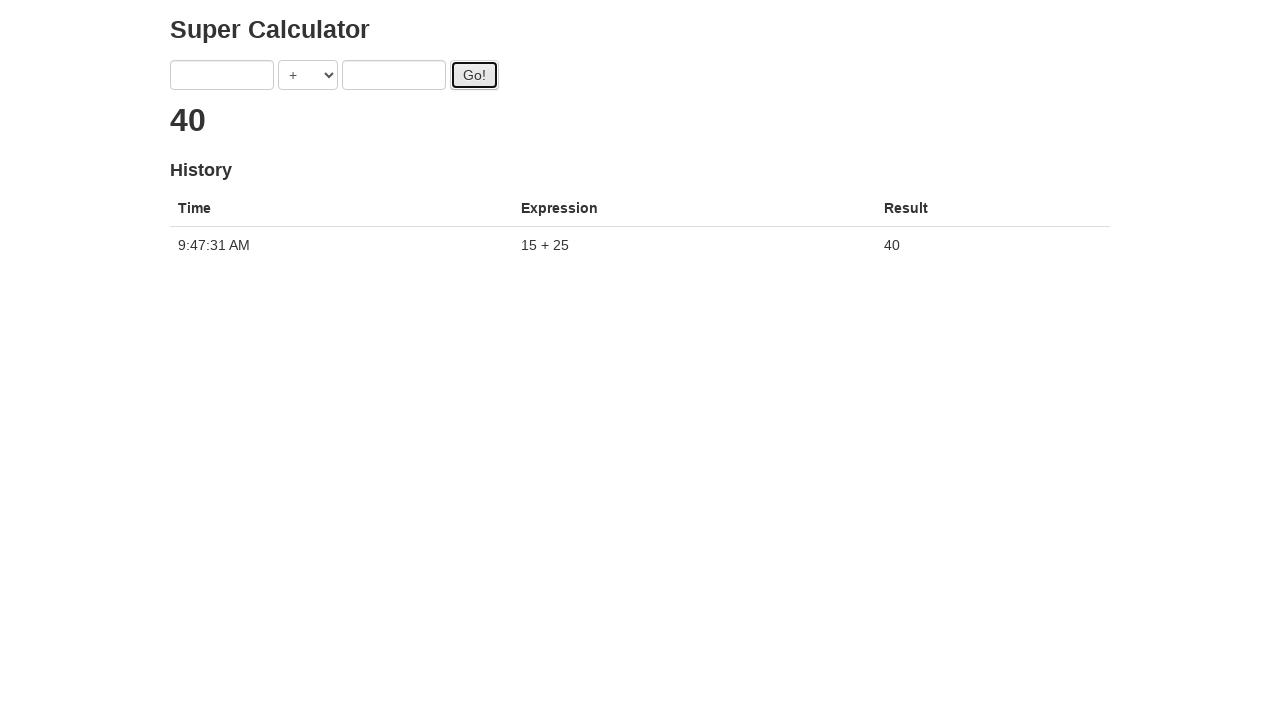

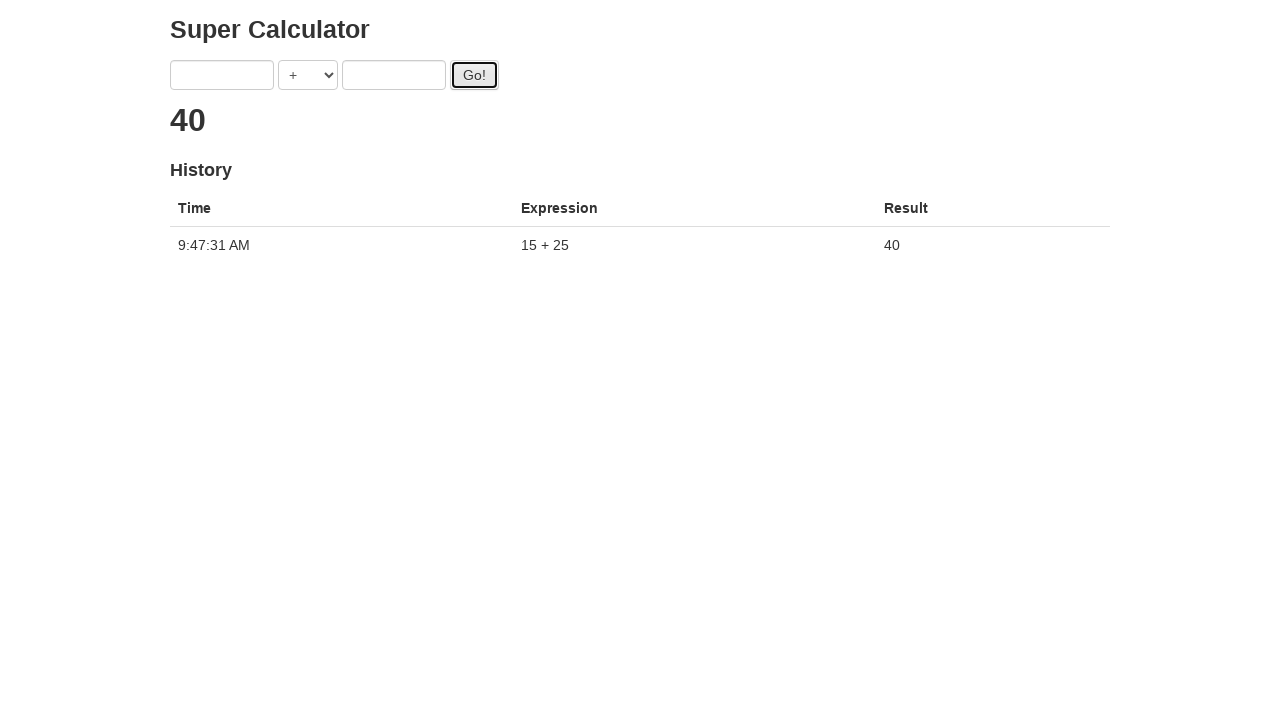